Navigates to Verkada's Command Connector compatibility list page and clicks the CSV download button to verify it is functional and clickable.

Starting URL: https://www.verkada.com/security-cameras/command-connector/hcl/?page=1

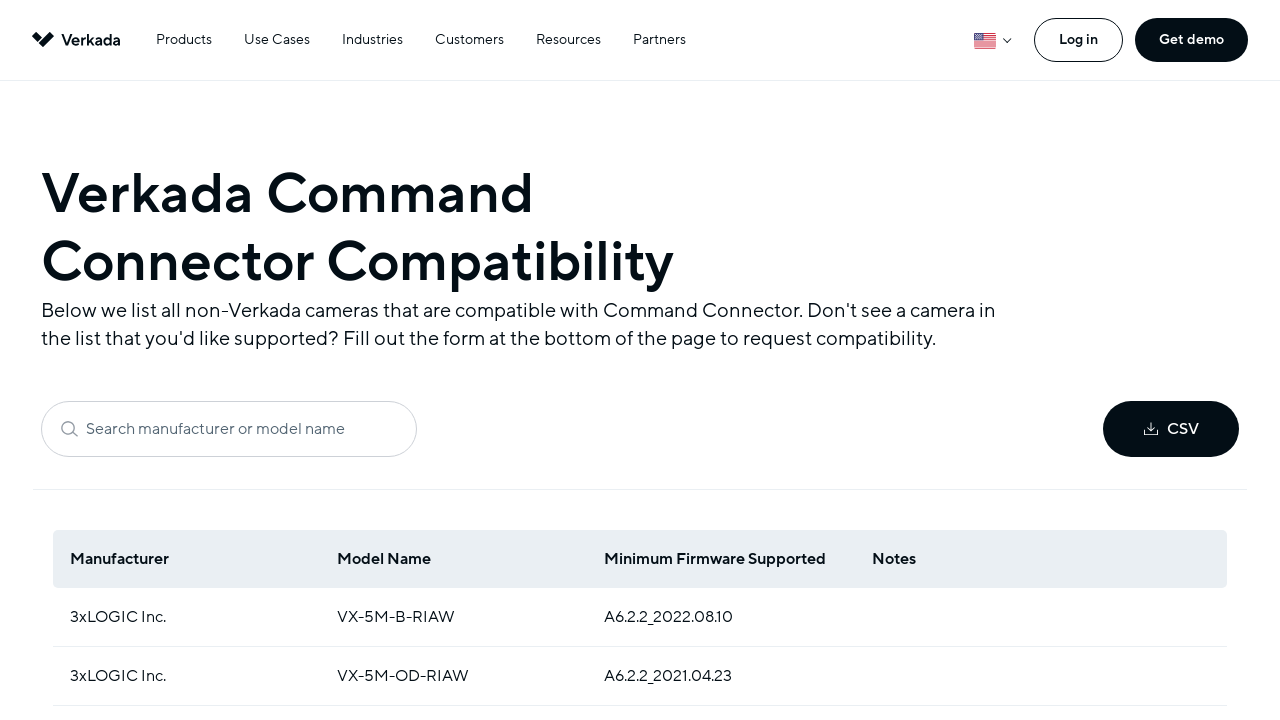

CSV download button became visible and ready to interact with
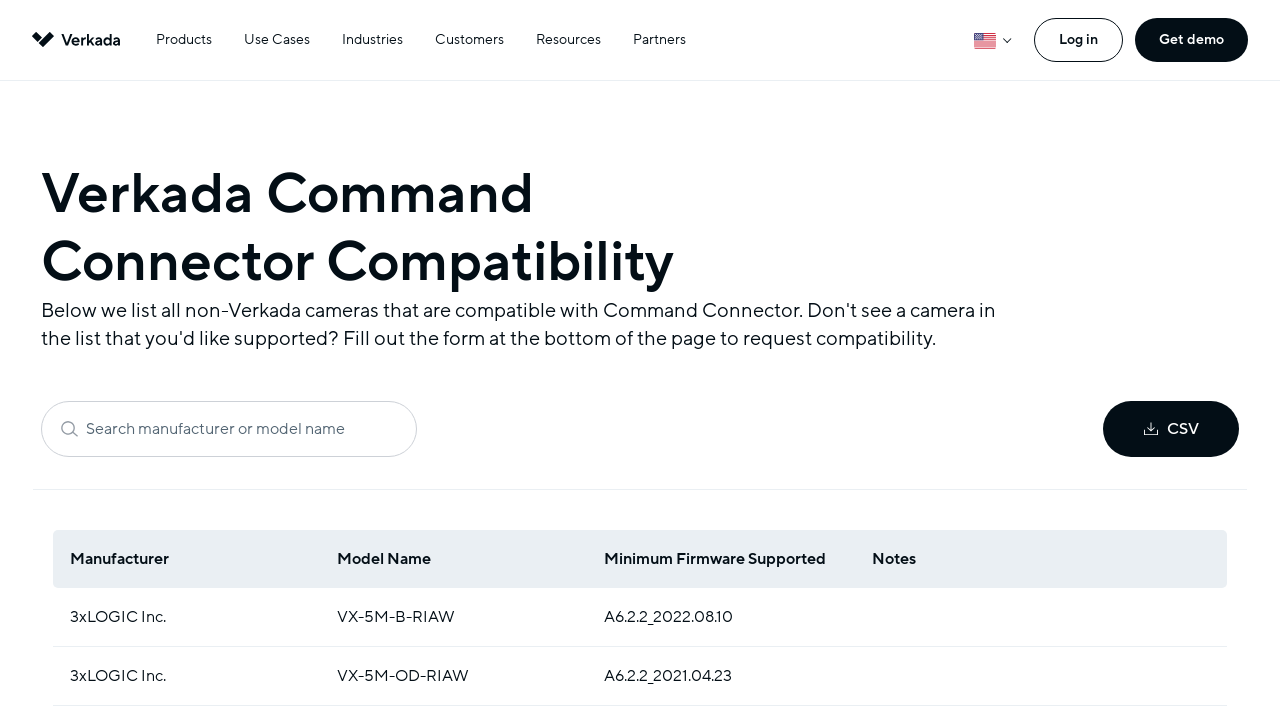

Clicked the CSV download button to initiate file download at (1171, 429) on xpath=//button[contains(@class, 'hidden') and contains(@class, 'md:block')]//a[.
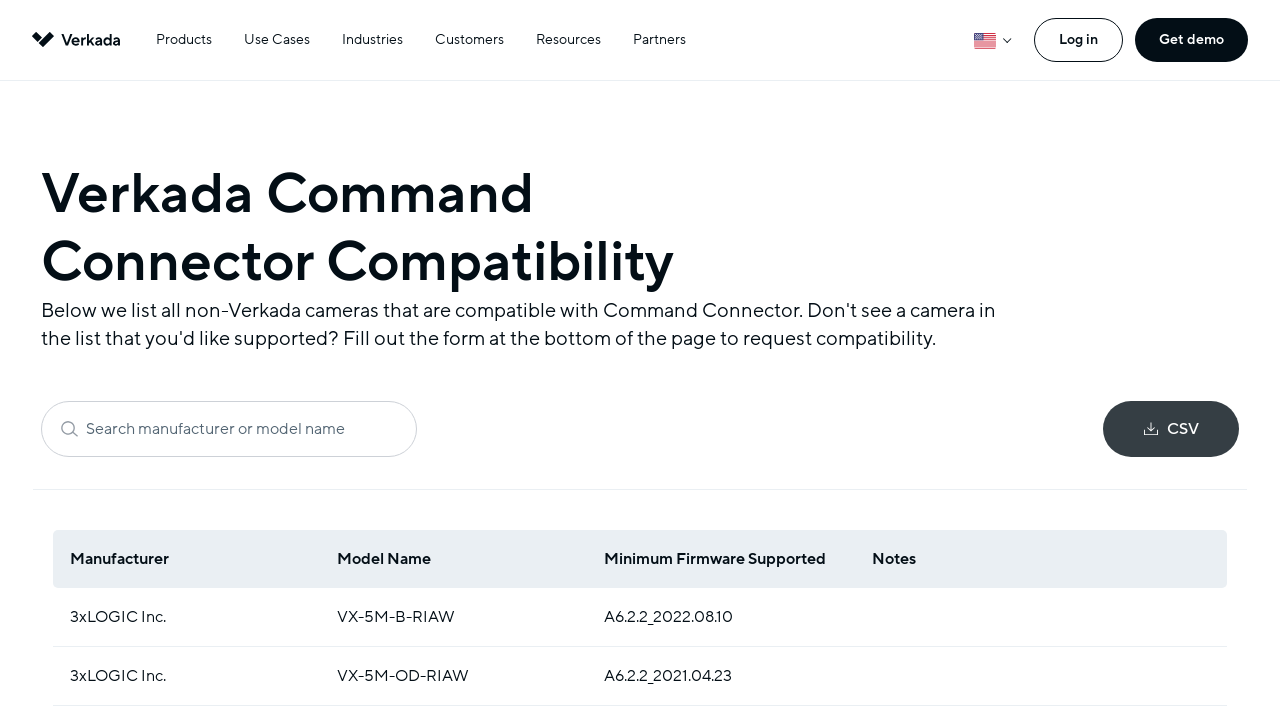

Waited 2 seconds for download process to complete
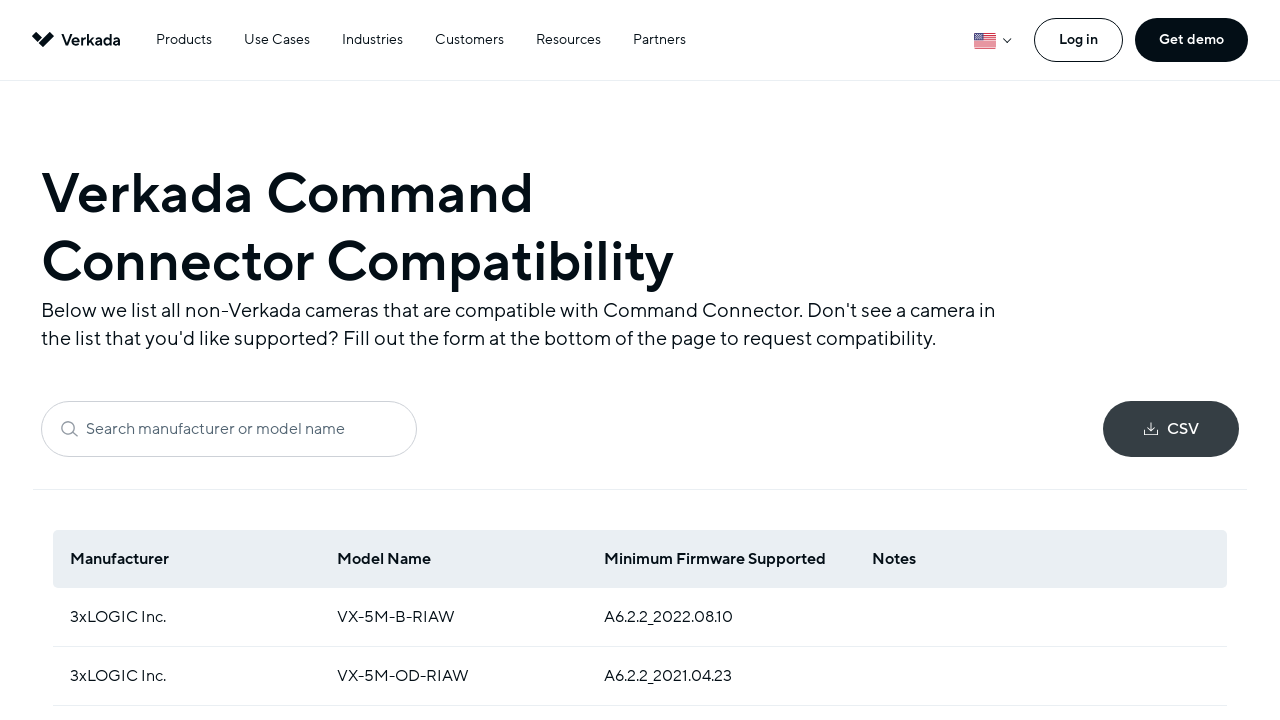

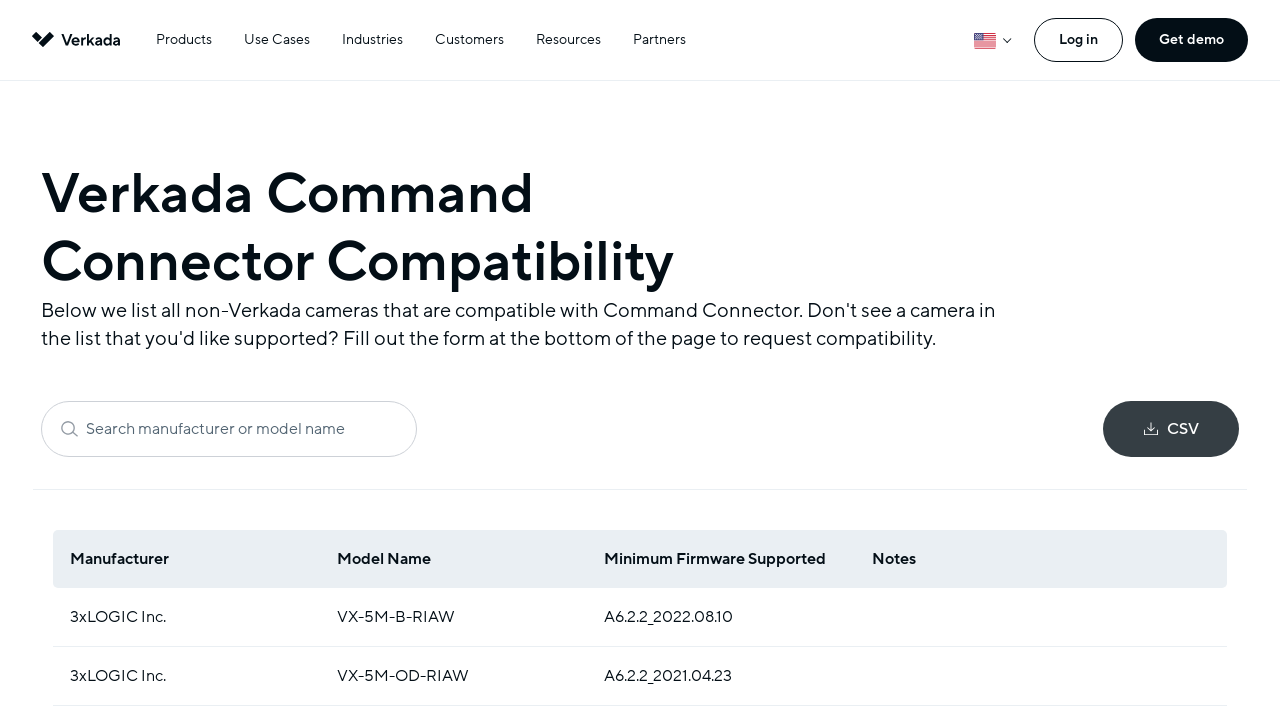